Tests dismissing a confirm JavaScript alert by clicking the trigger button and dismissing the dialog

Starting URL: https://letcode.in/alert

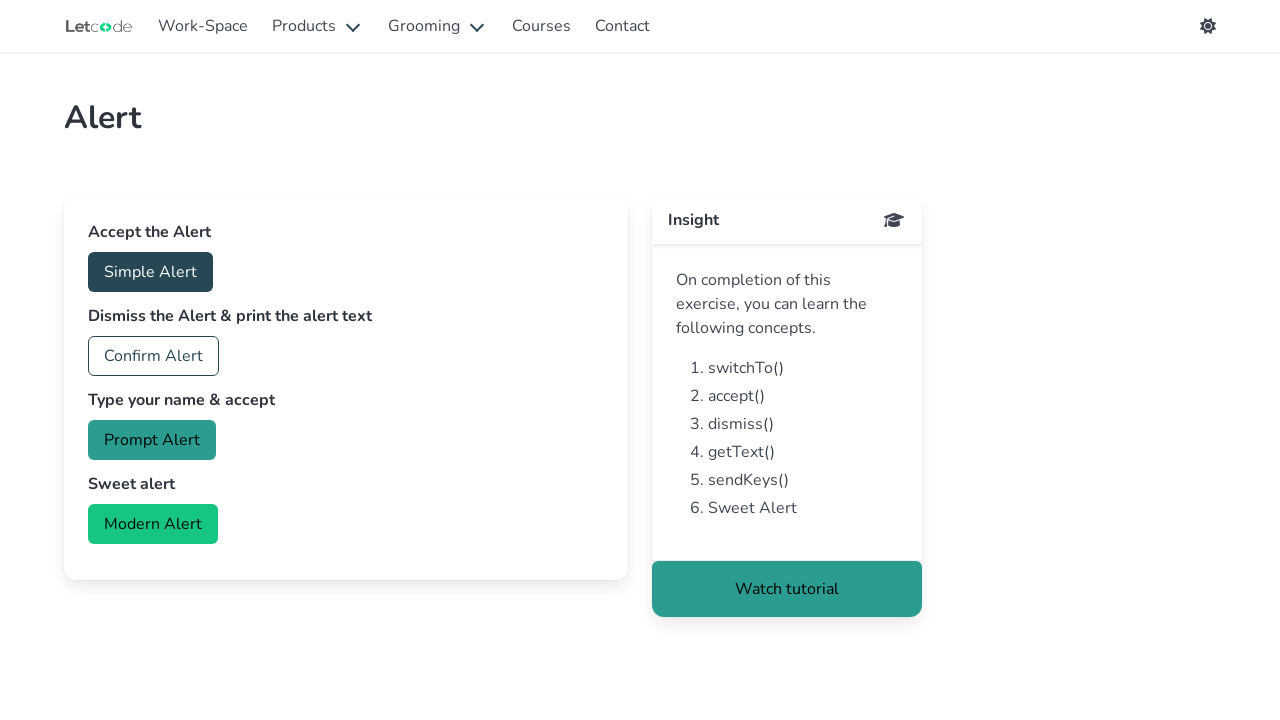

Set up dialog handler to dismiss alerts
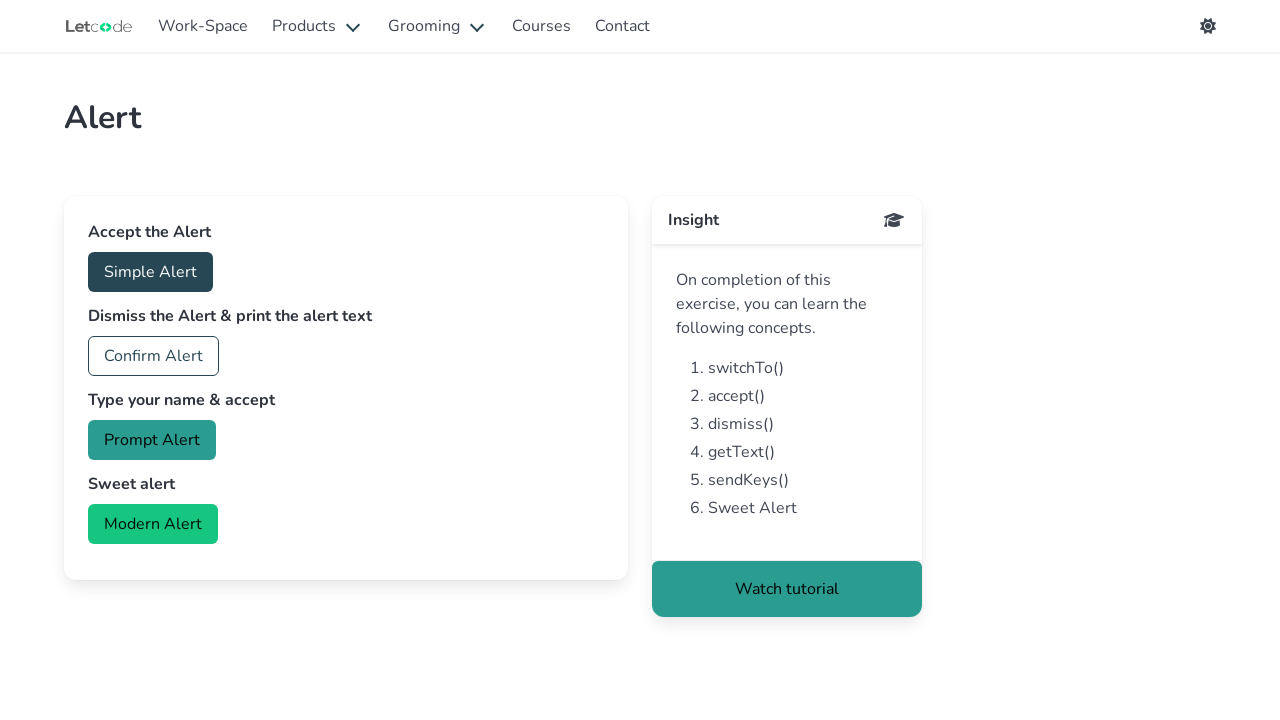

Clicked confirm button to trigger JavaScript alert at (154, 356) on #confirm
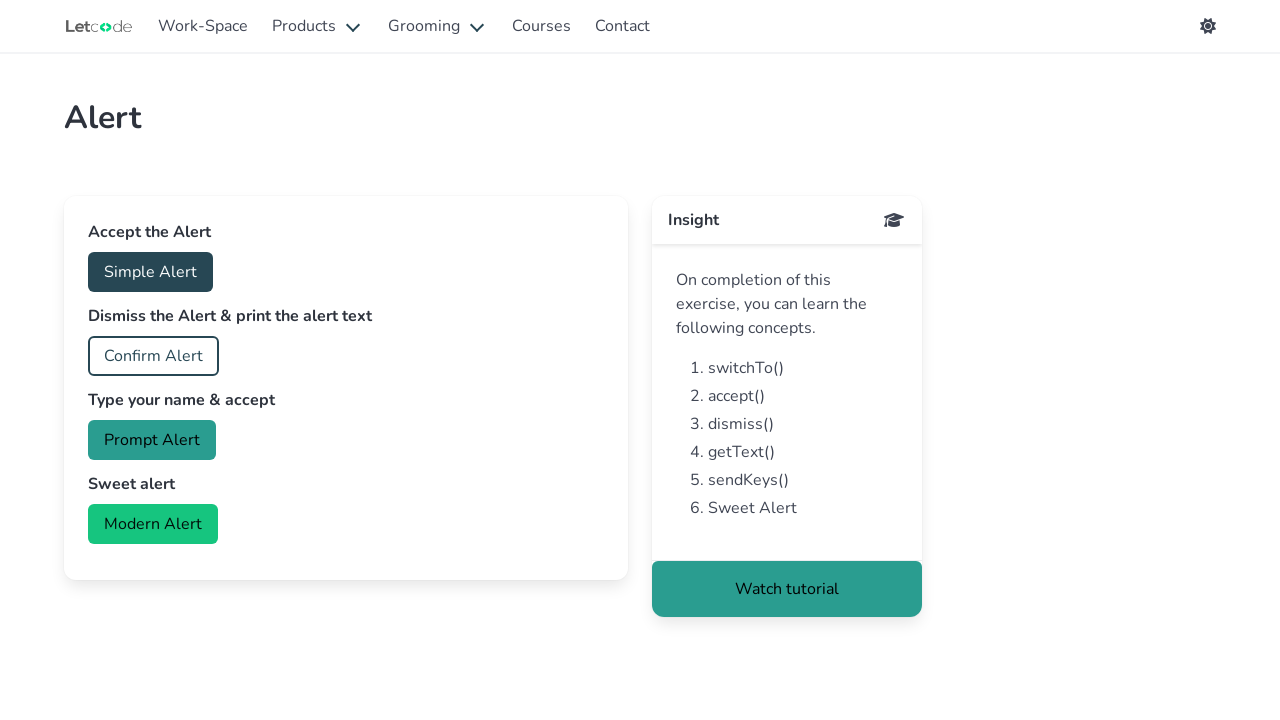

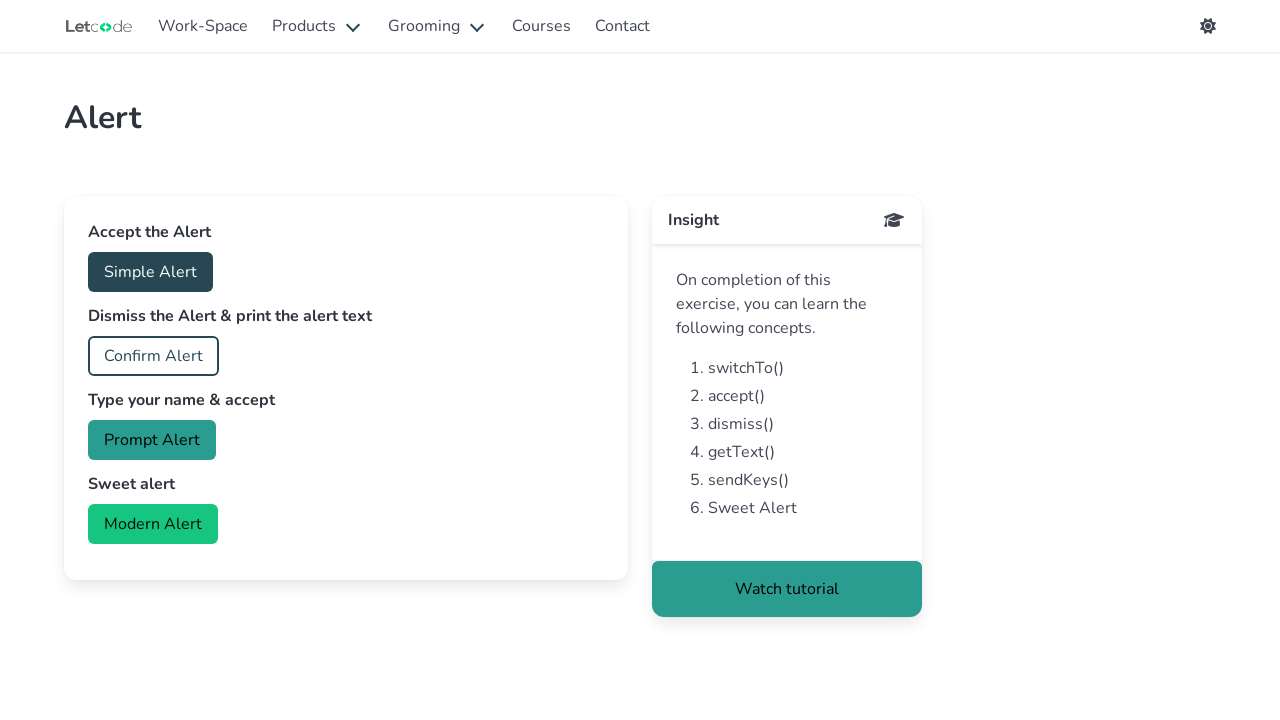